Tests checkbox functionality by navigating to Checkboxes page and verifying the initial state of the first checkbox is unchecked

Starting URL: https://the-internet.herokuapp.com/

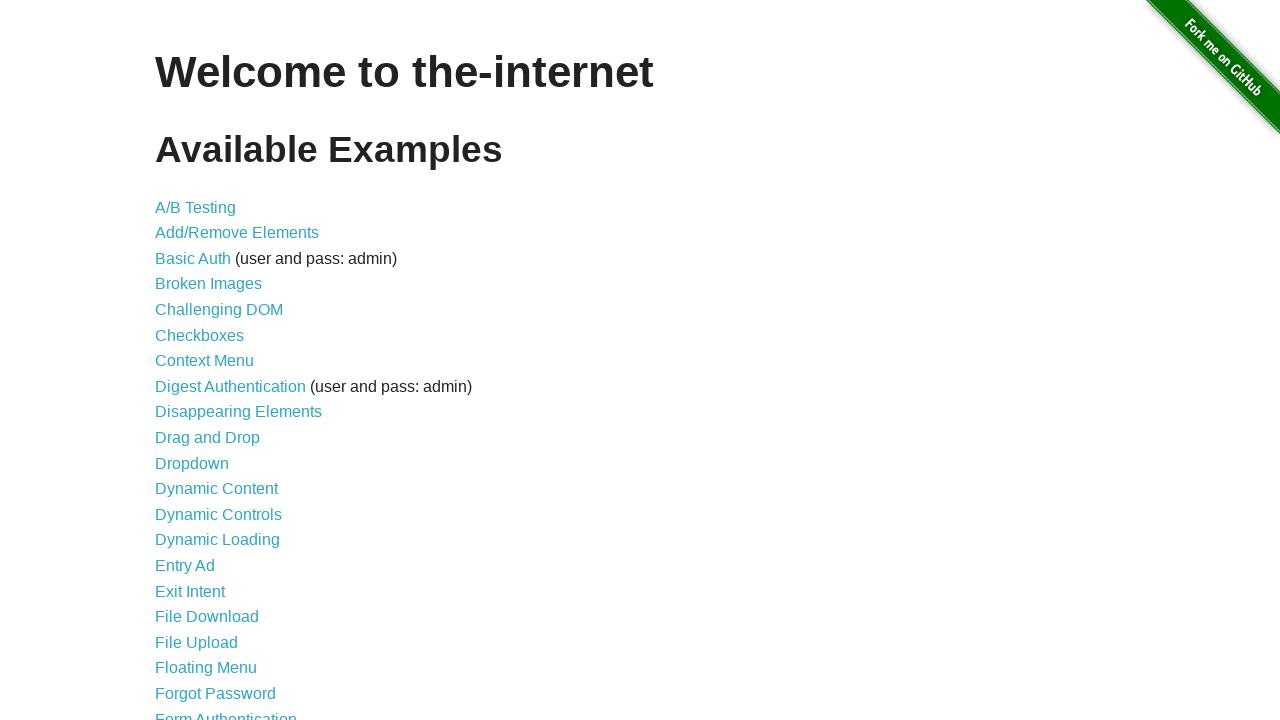

Navigated to the-internet.herokuapp.com home page
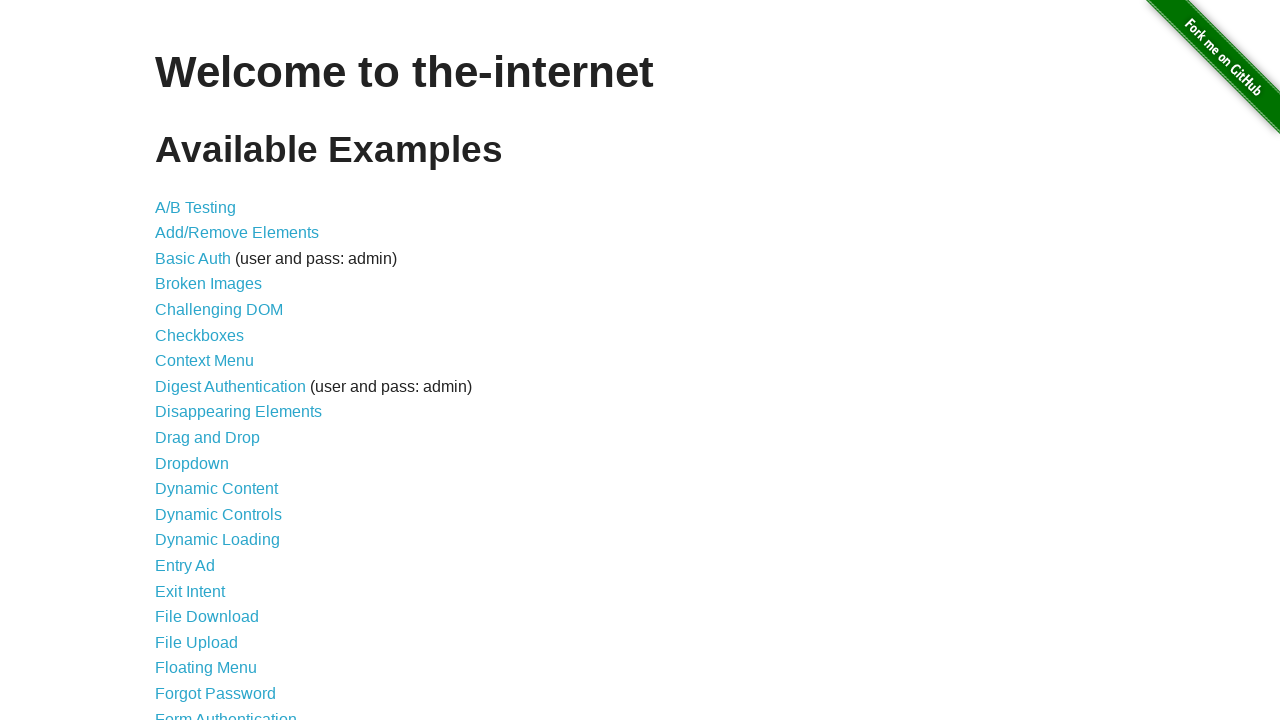

Clicked on Checkboxes link at (200, 335) on text="Checkboxes"
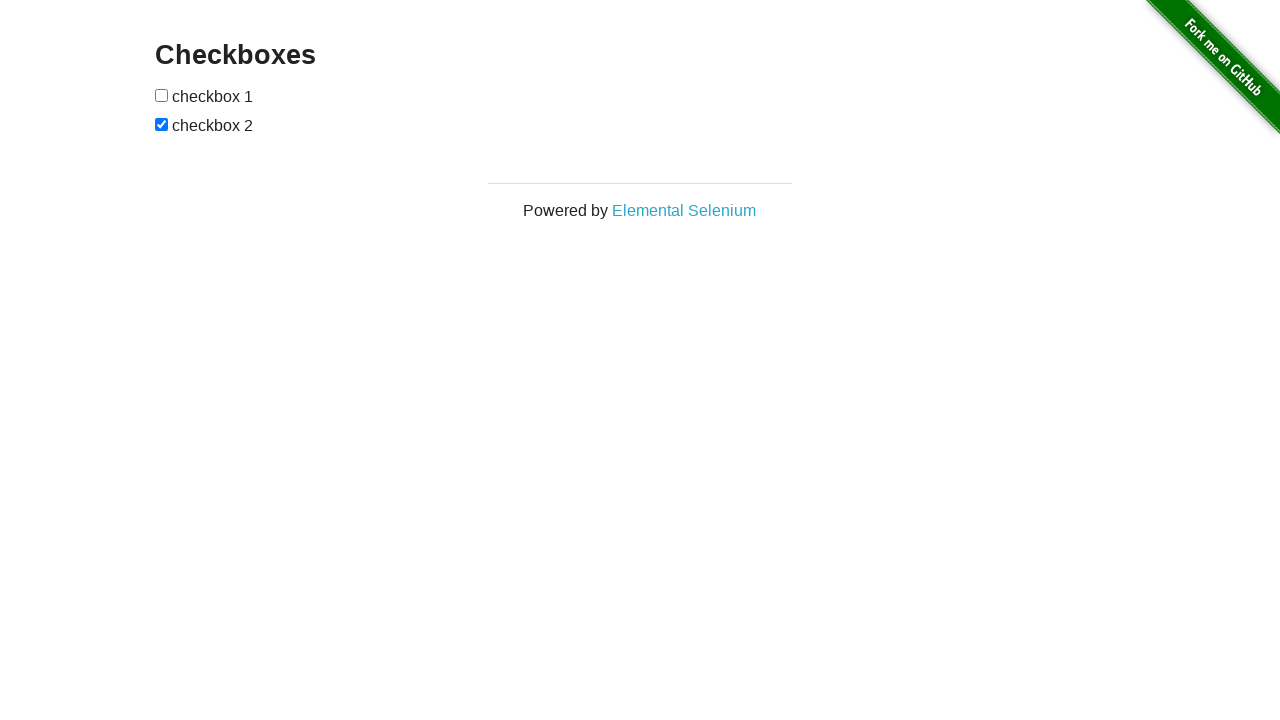

Verified first checkbox state
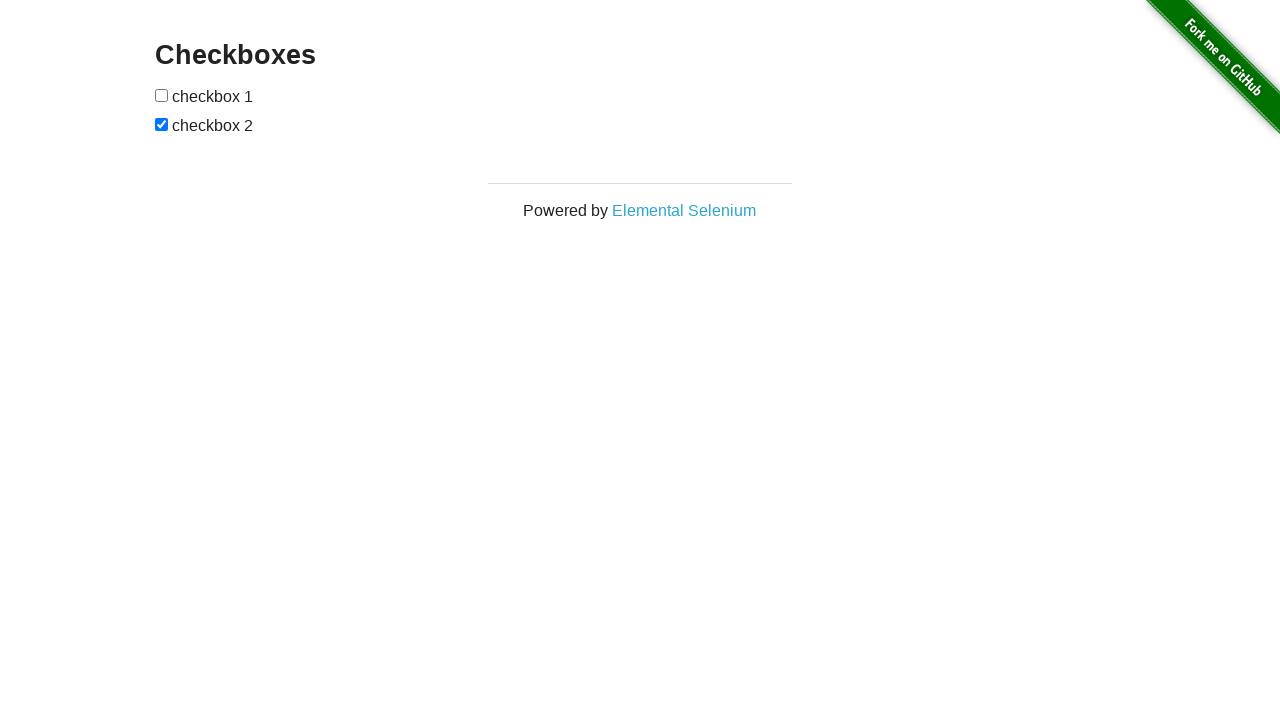

Assertion passed: first checkbox is unchecked
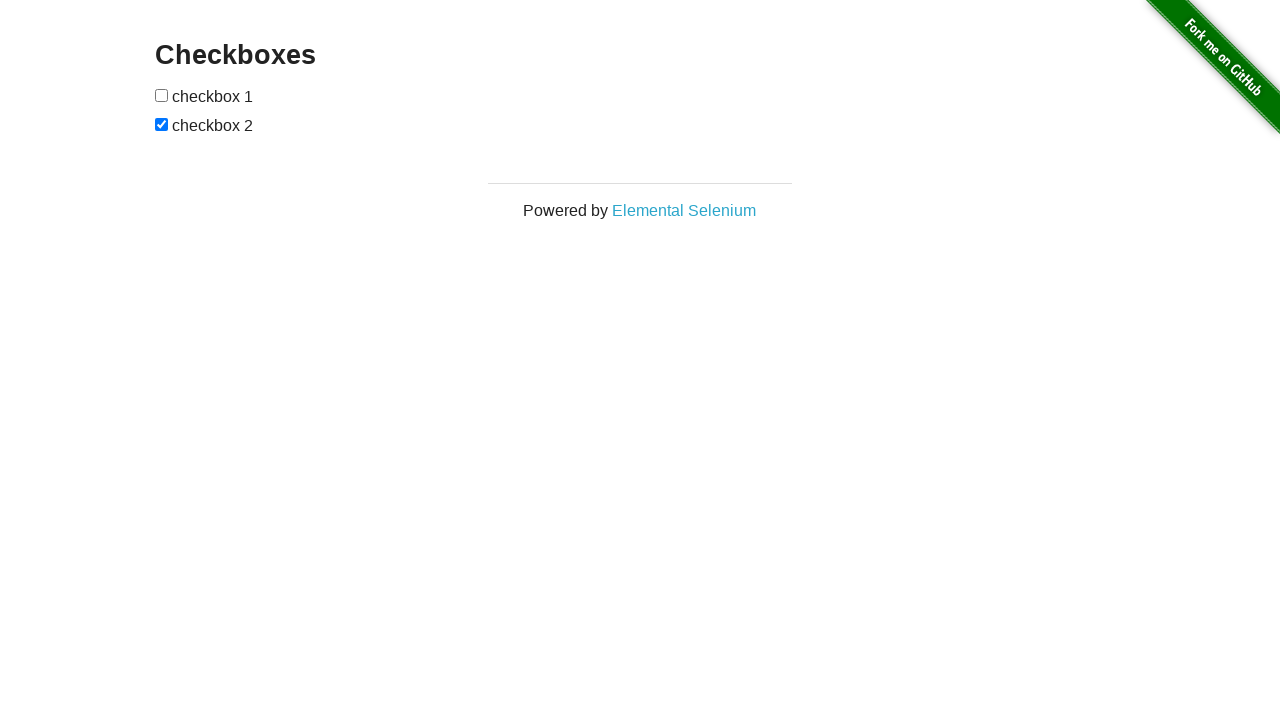

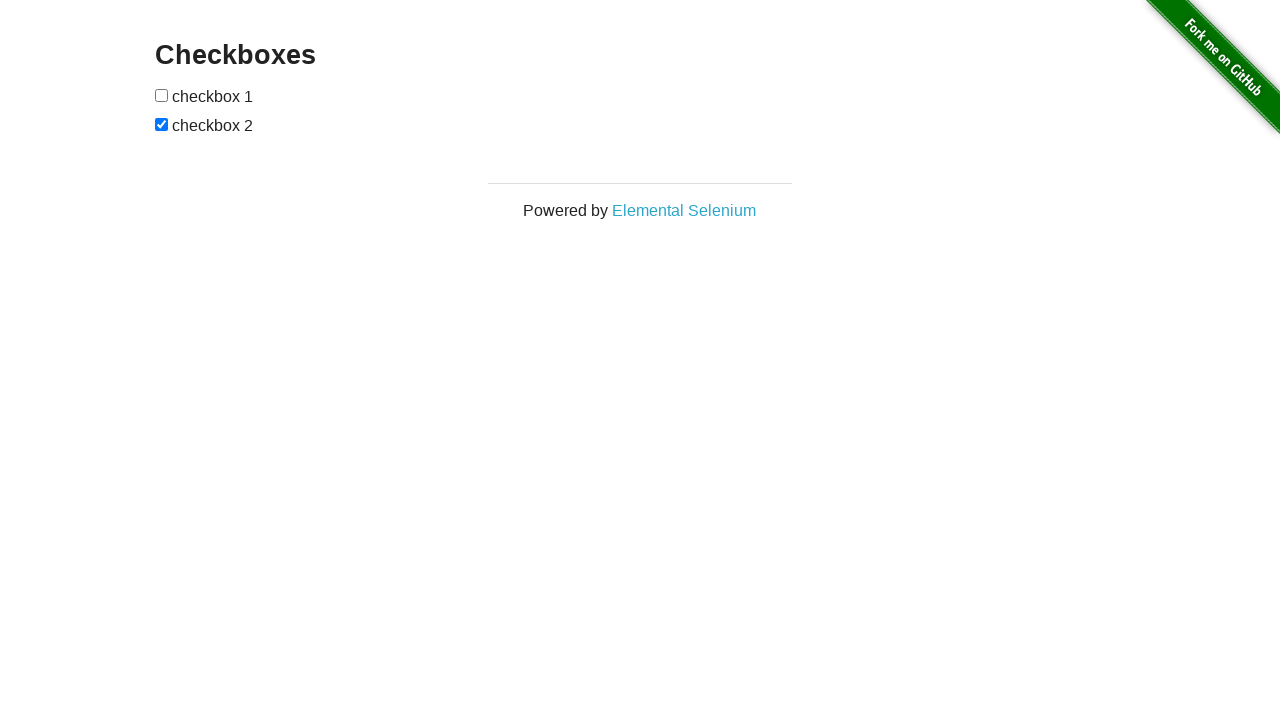